Tests the checkout button by clicking it and verifying the checkout form page loads with the correct heading.

Starting URL: https://webshop-agil-testautomatiserare.netlify.app/

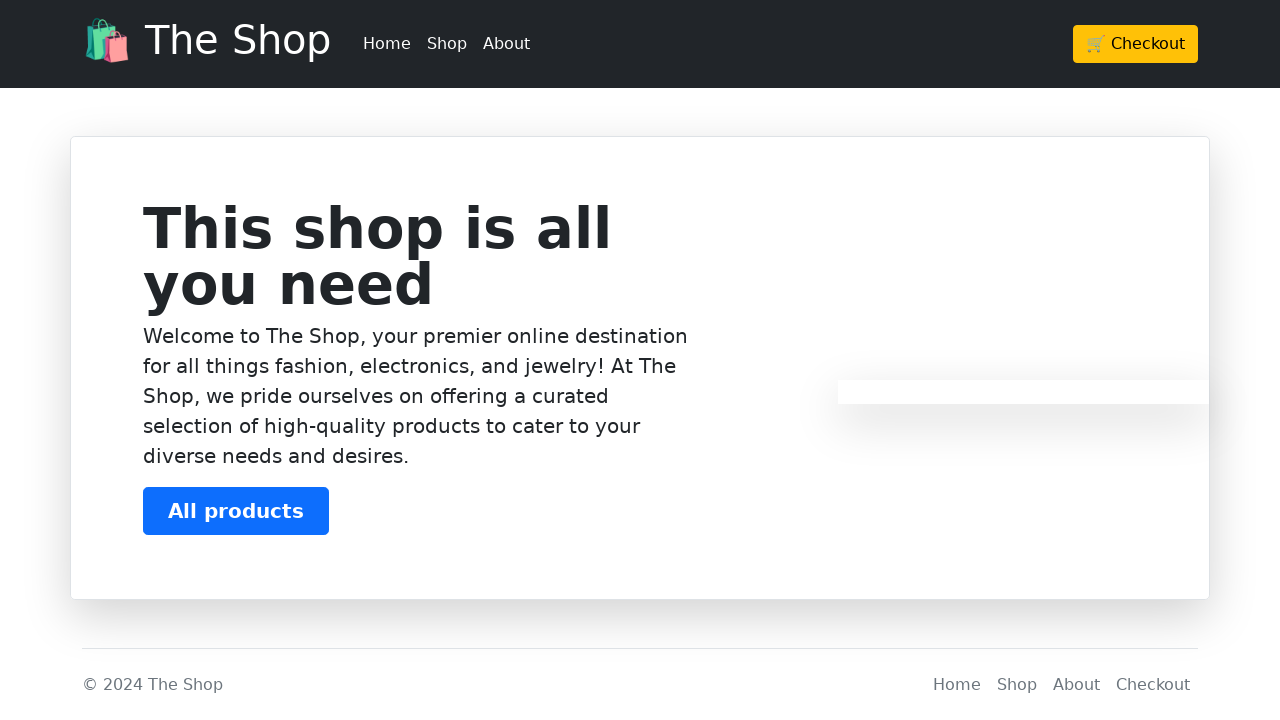

Clicked checkout button at (1136, 44) on xpath=/html/body/header/div/div/div/a
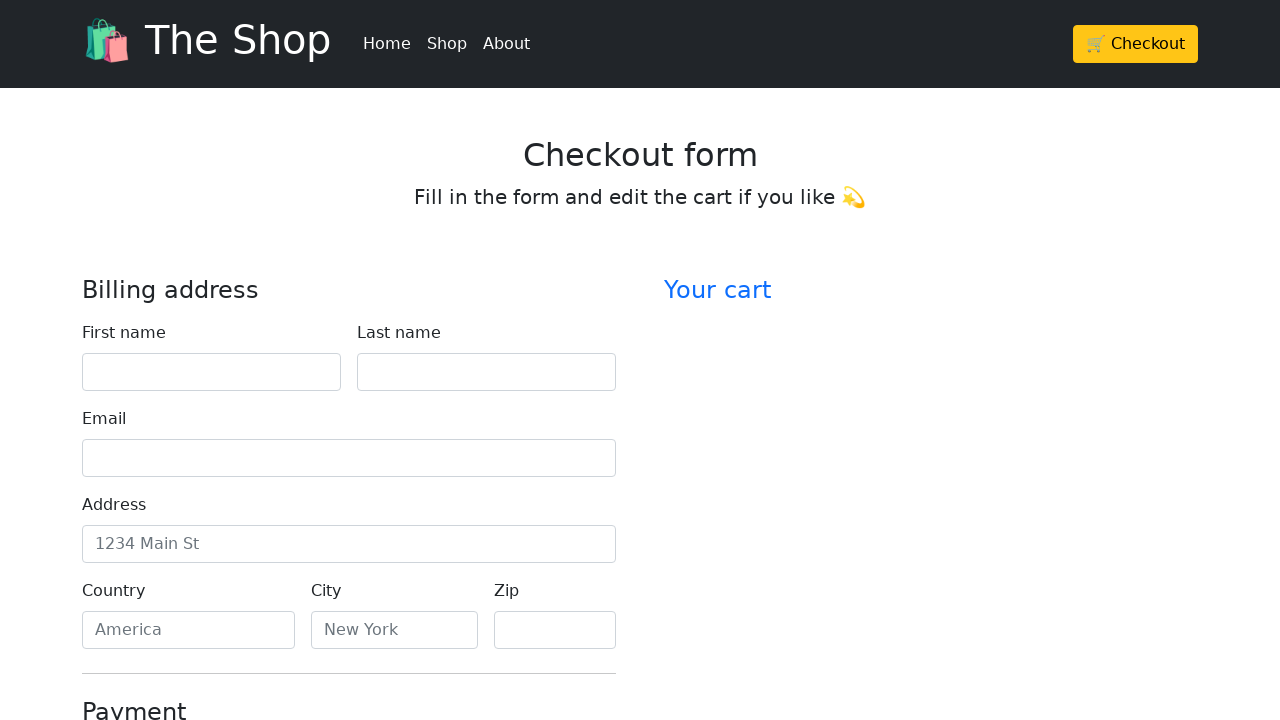

Checkout form page loaded with heading visible
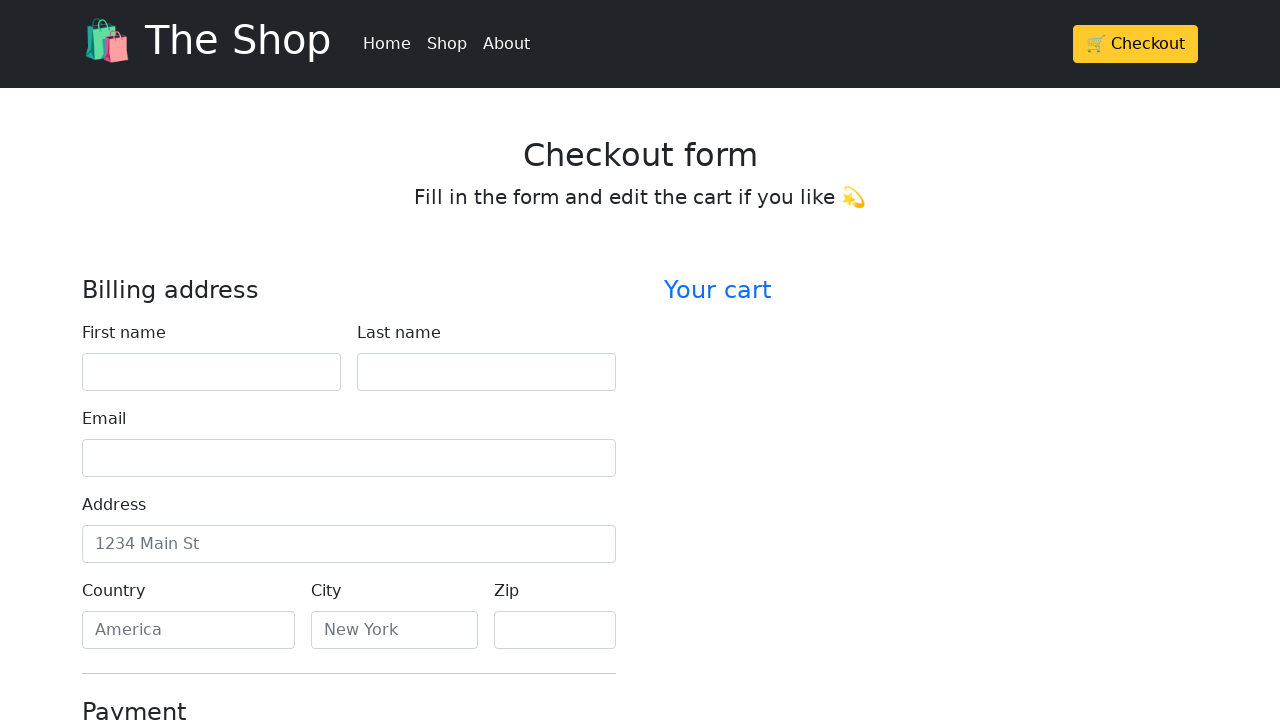

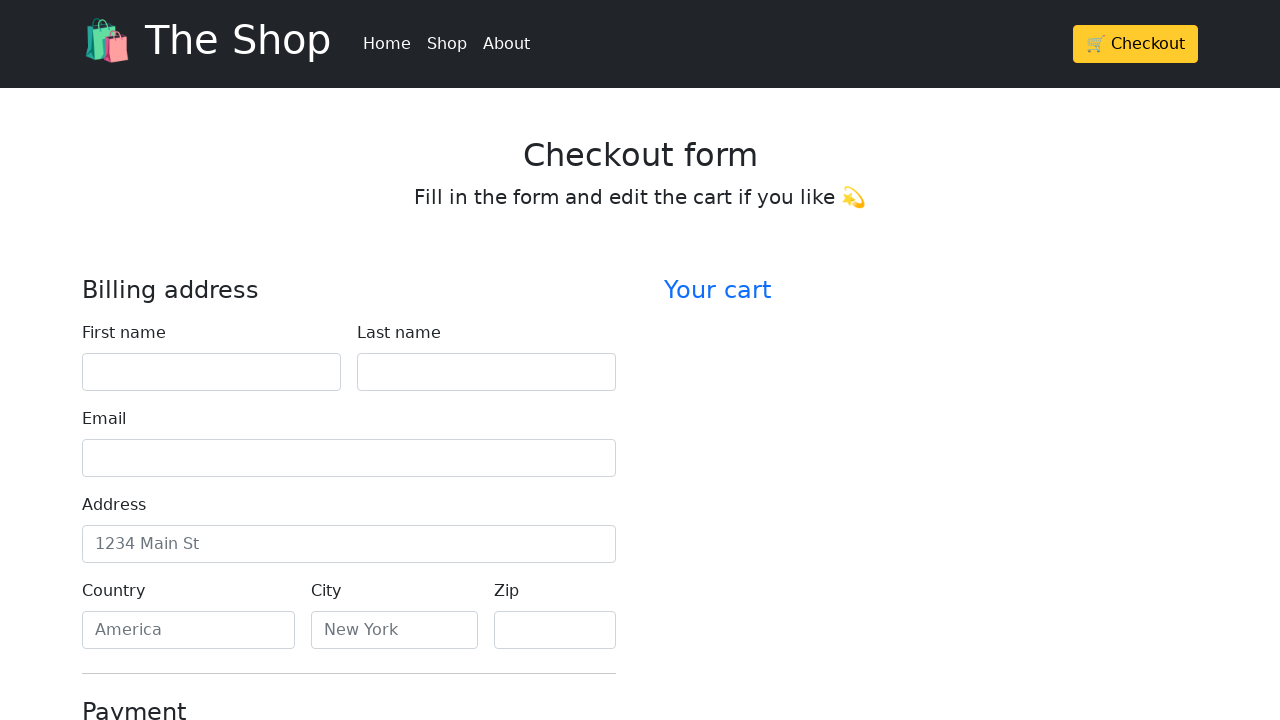